Tests a todo list application by checking off existing items, adding a new todo item to the list

Starting URL: https://lambdatest.github.io/sample-todo-app/

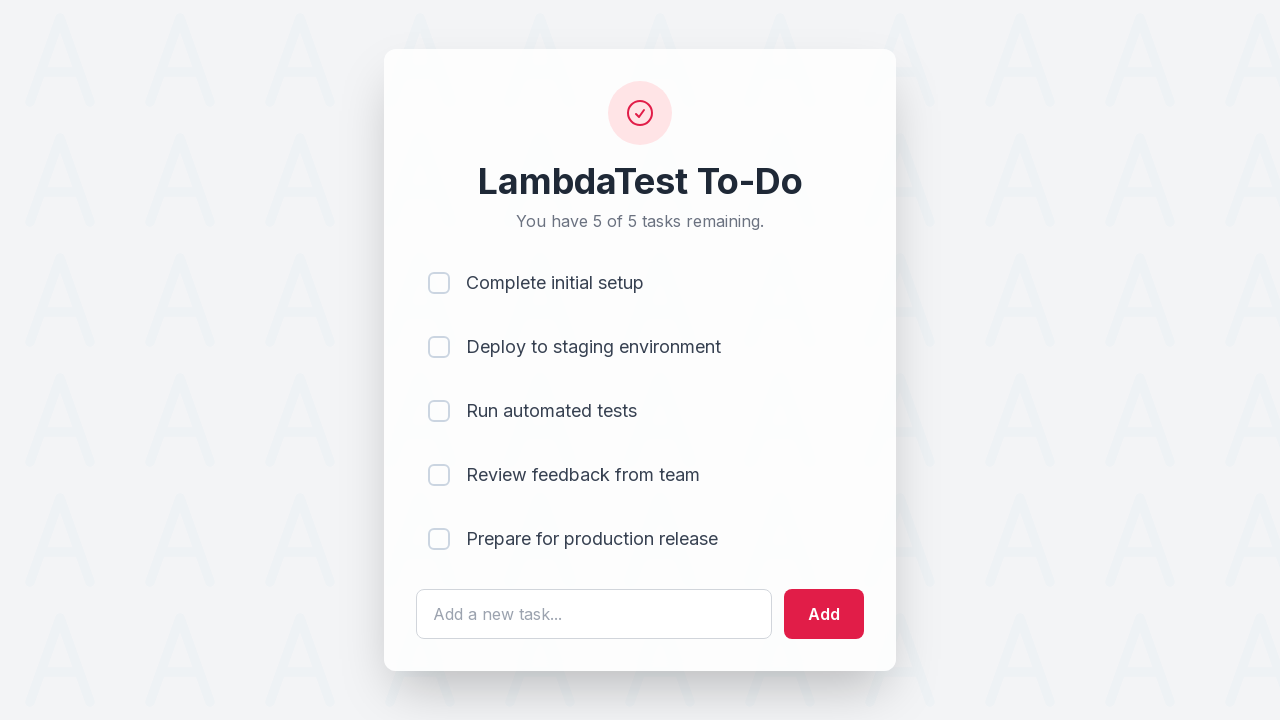

Navigated to todo list application
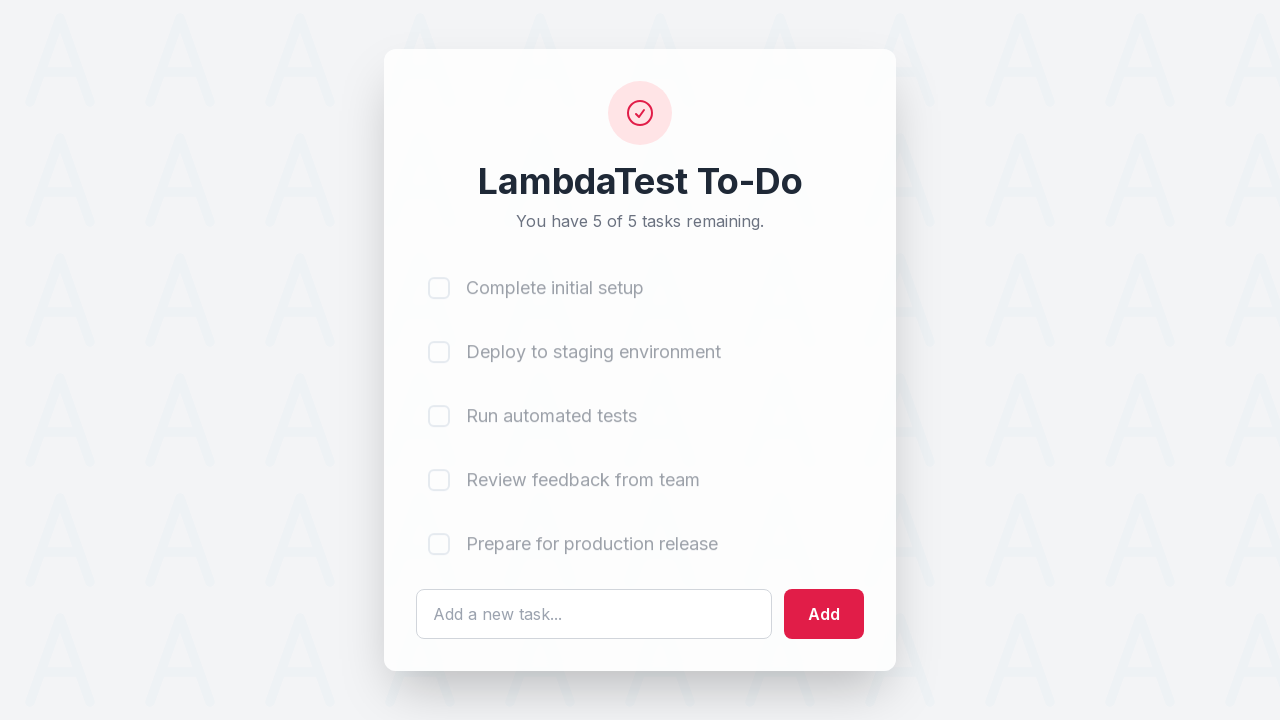

Checked first todo item at (439, 283) on input[name='li1']
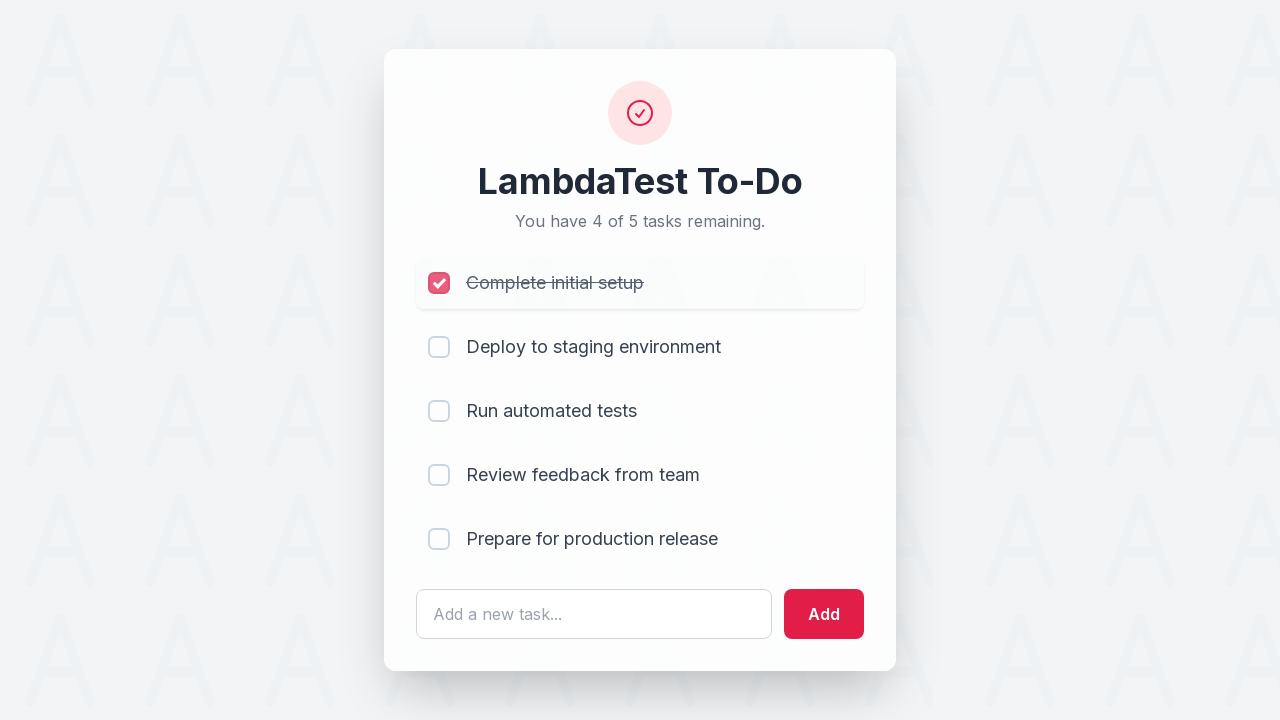

Checked second todo item at (439, 347) on input[name='li2']
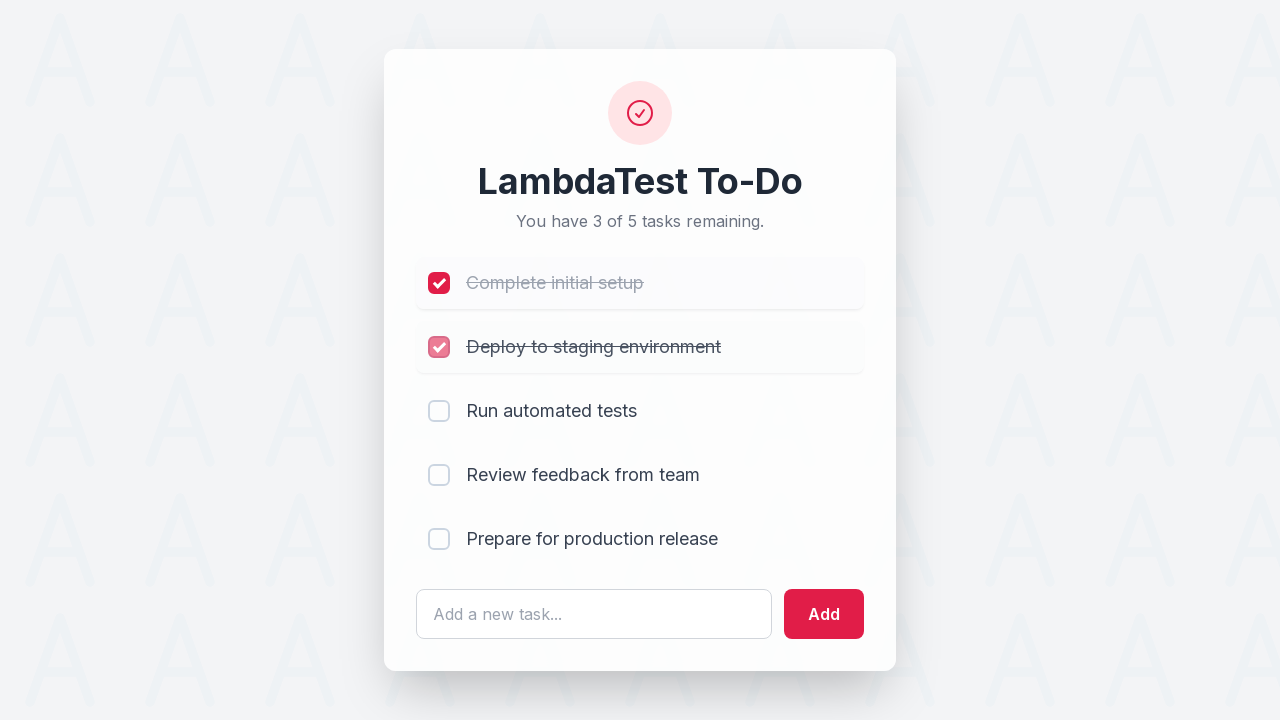

Cleared the text input field on #sampletodotext
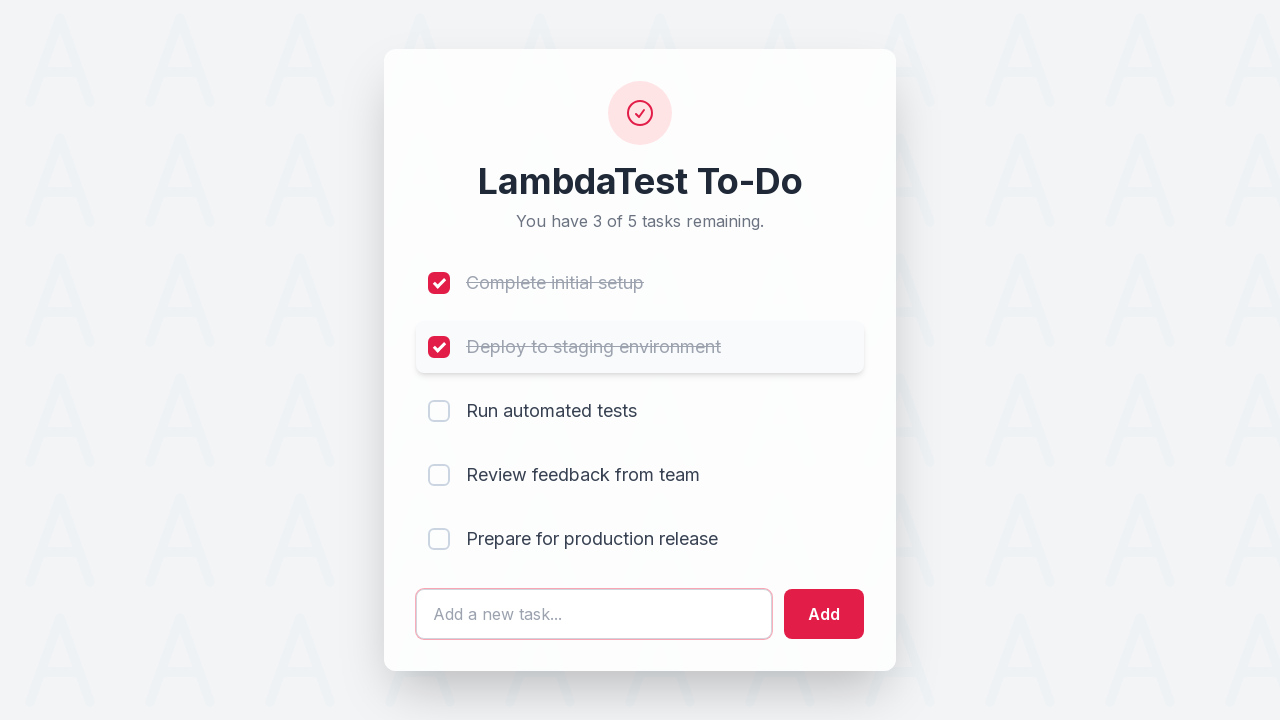

Entered new todo text: 'Yey, Let's add it to list' on #sampletodotext
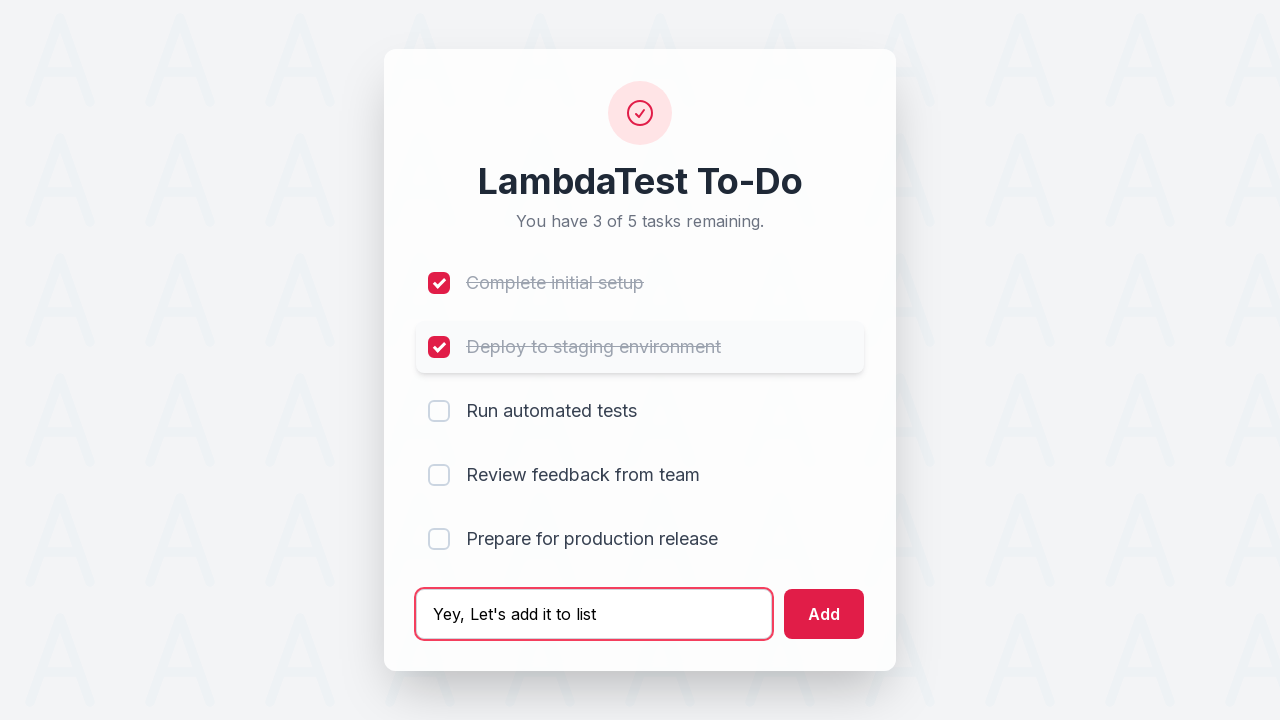

Clicked add button to add new todo to list at (824, 614) on #addbutton
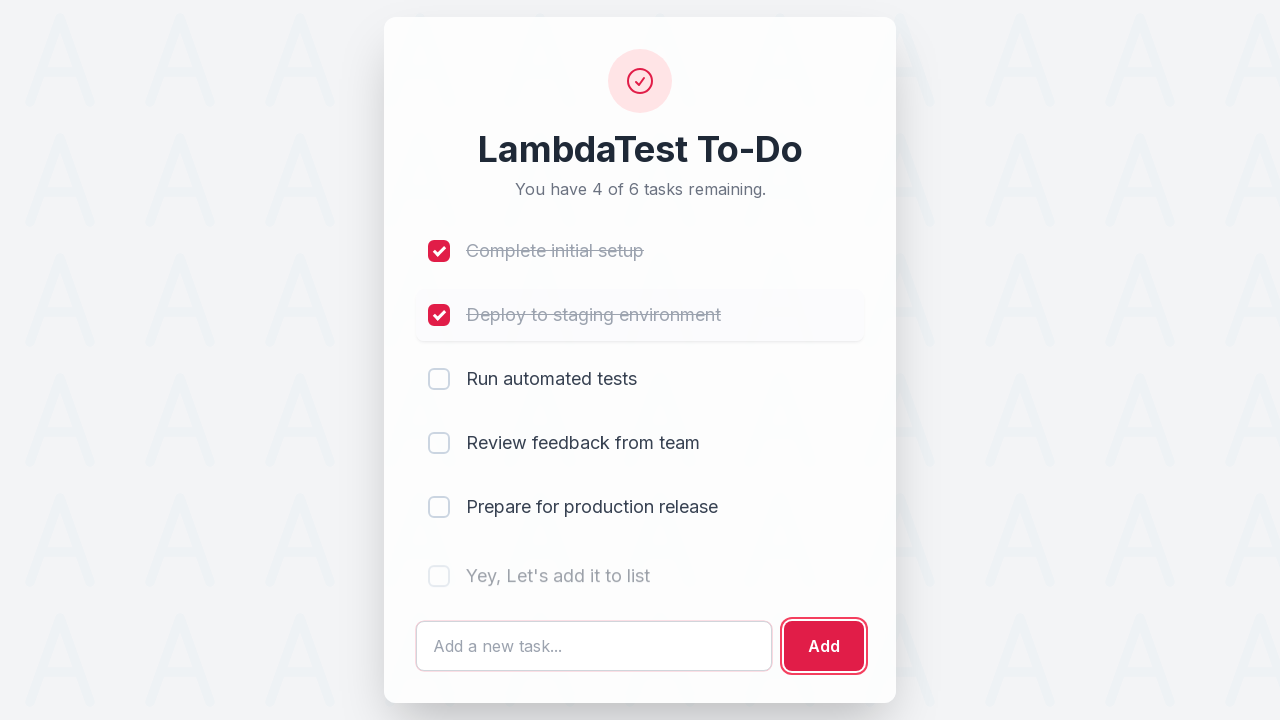

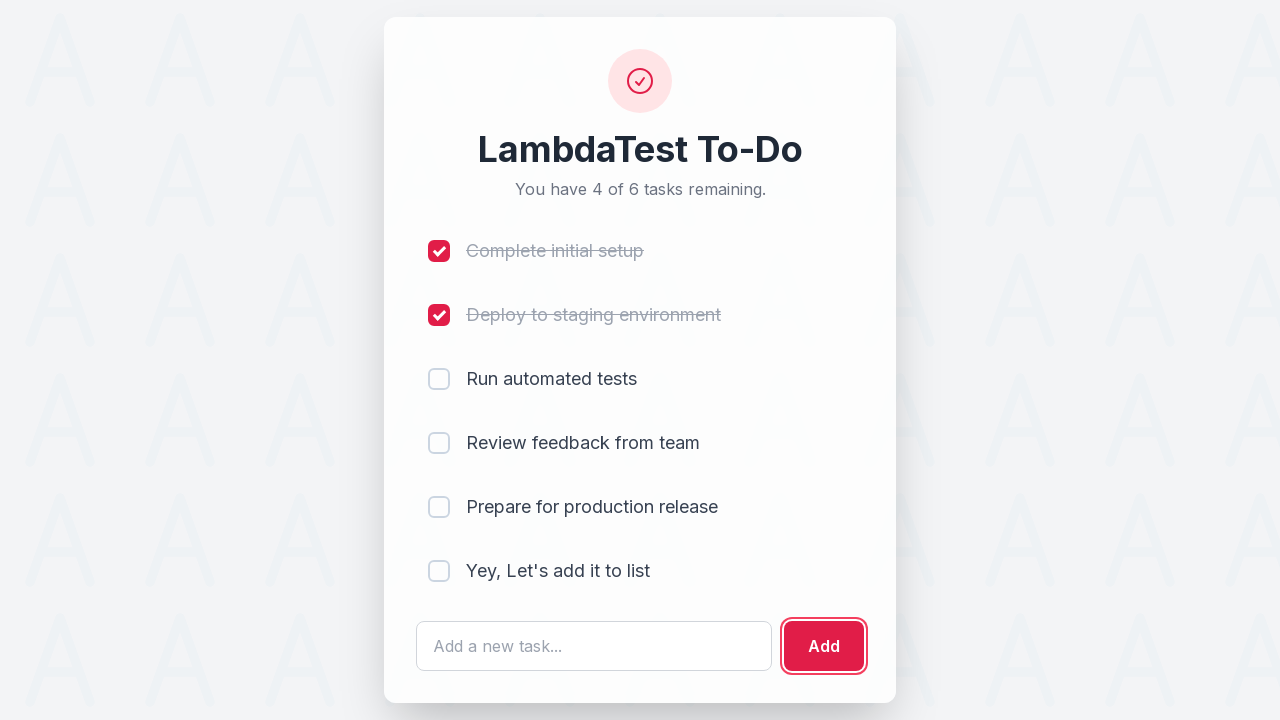